Tests basic form interactions on a test page by clicking a link to navigate to a form page, then filling text fields, clearing and re-entering text, clicking checkboxes and radio buttons, and selecting from a dropdown.

Starting URL: https://testeroprogramowania.github.io/selenium/

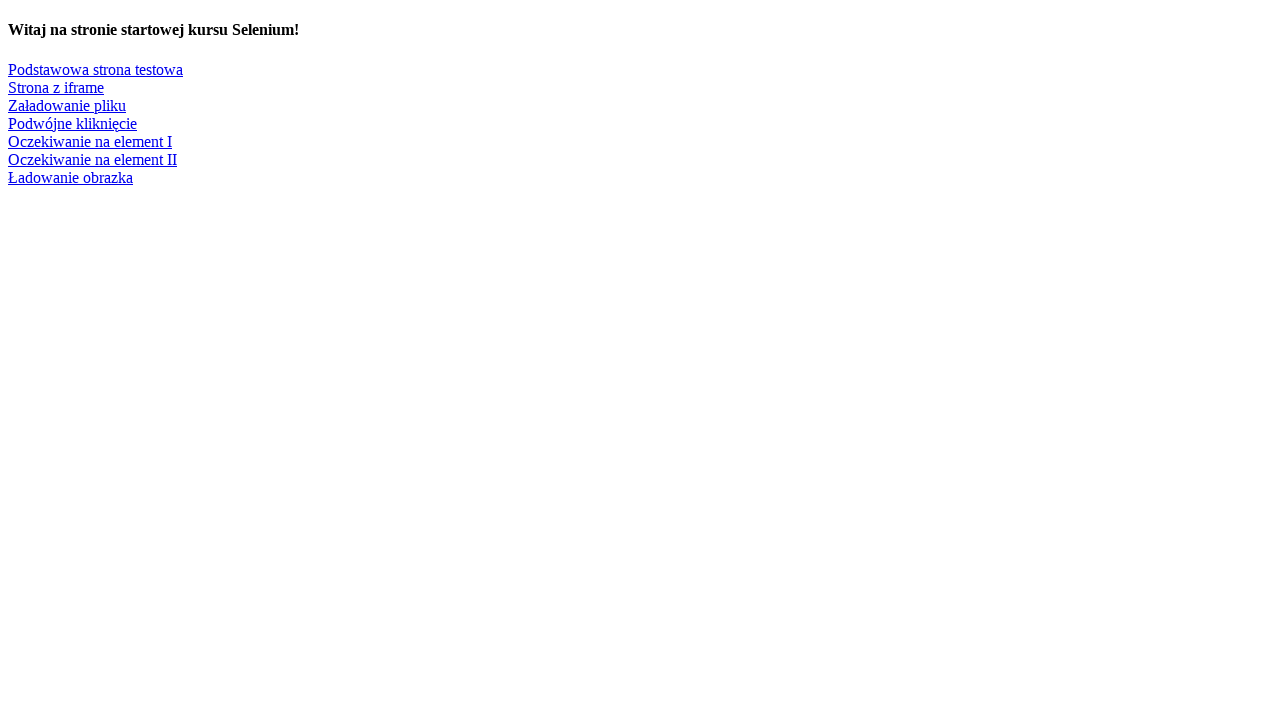

Navigated to starting URL
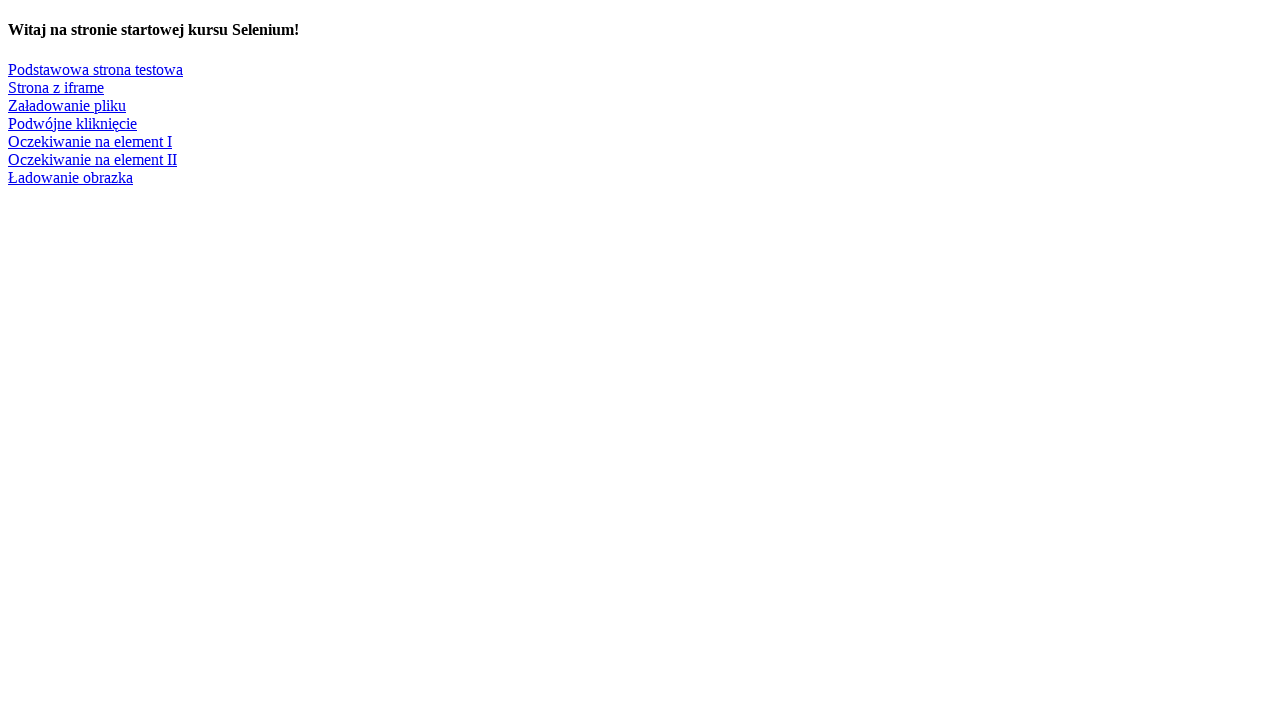

Clicked link to navigate to basic test page at (96, 69) on text=Podstawowa strona testowa
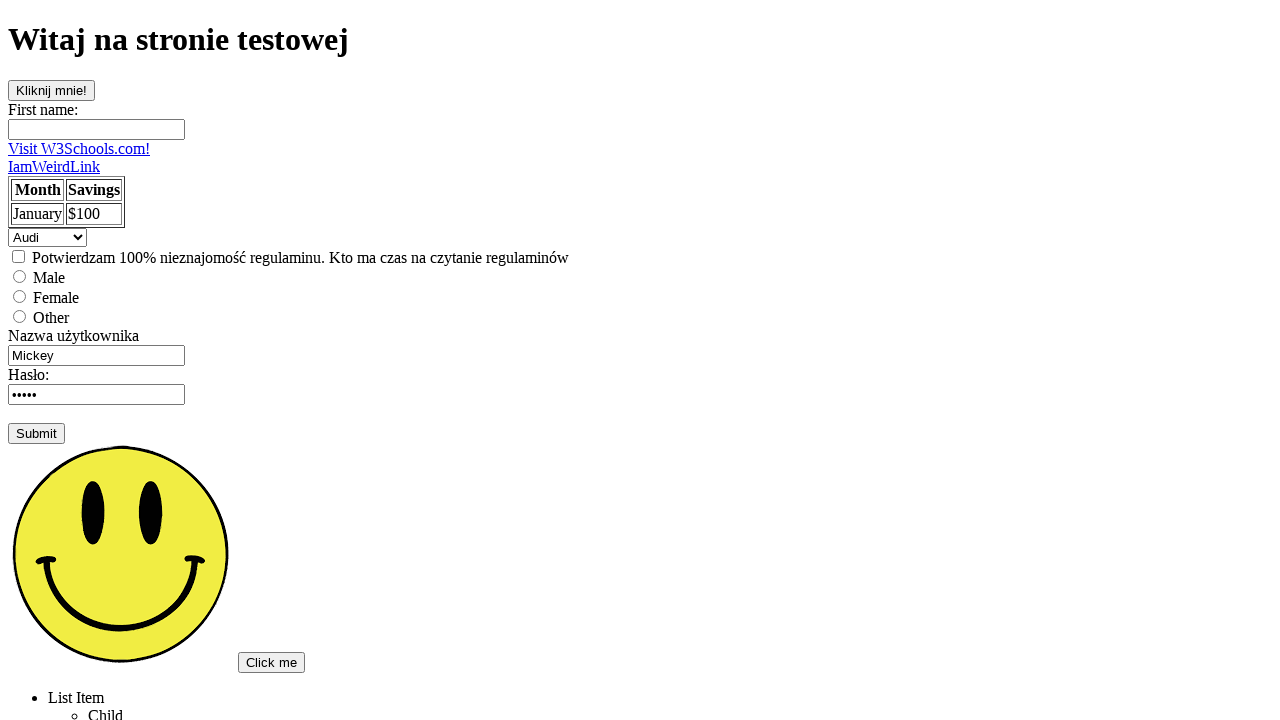

Filled first name field with 'Sending keys' on #fname
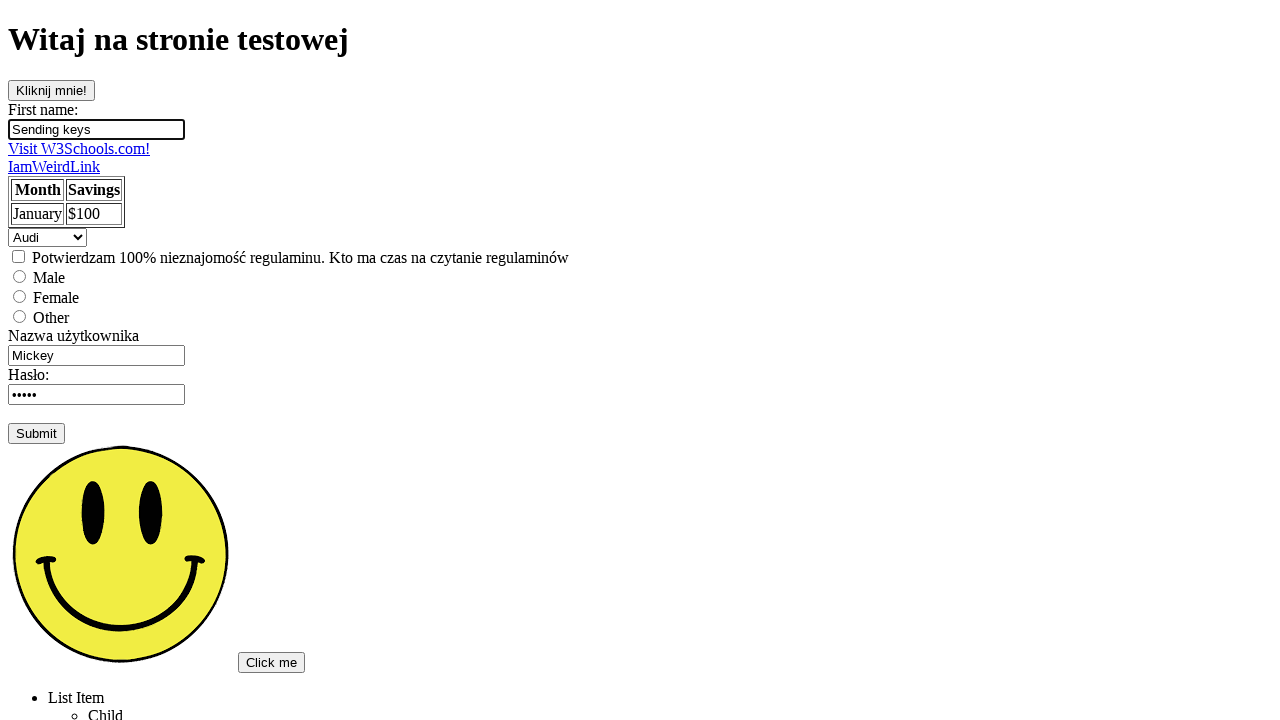

Cleared and filled username field with 'Admin' on input[name='username']
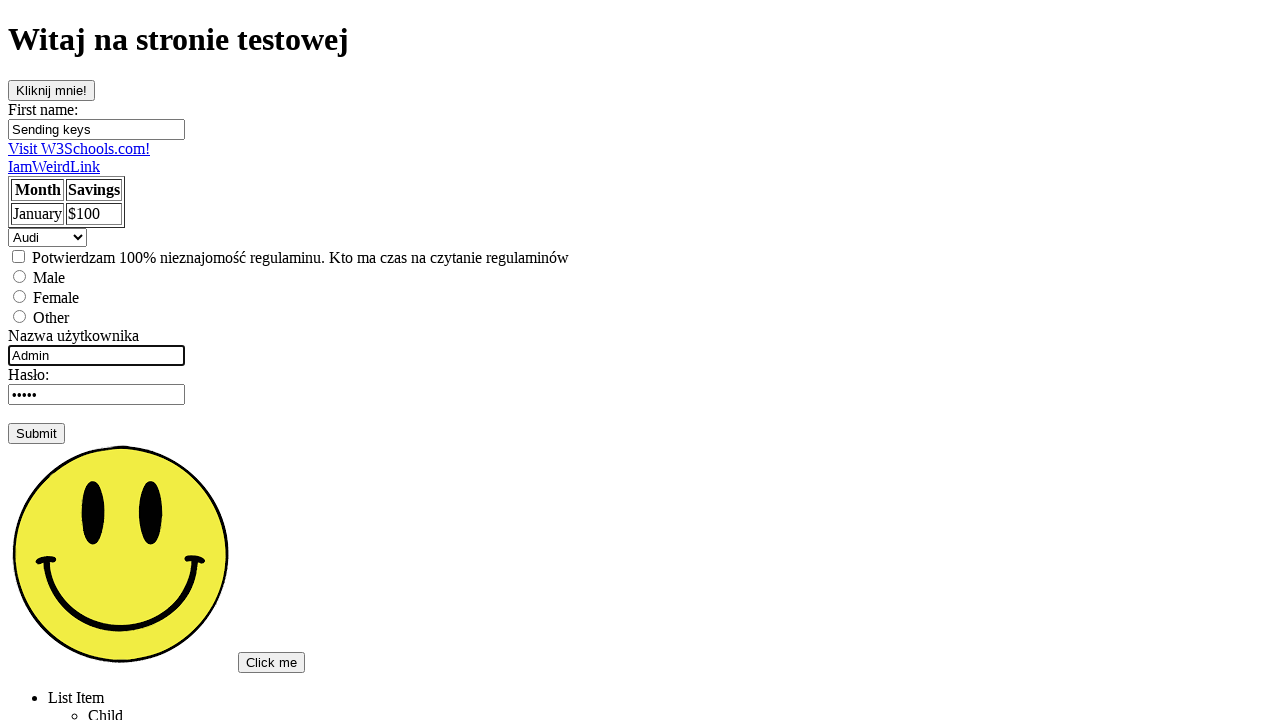

Clicked checkbox at (18, 256) on input[type='checkbox']
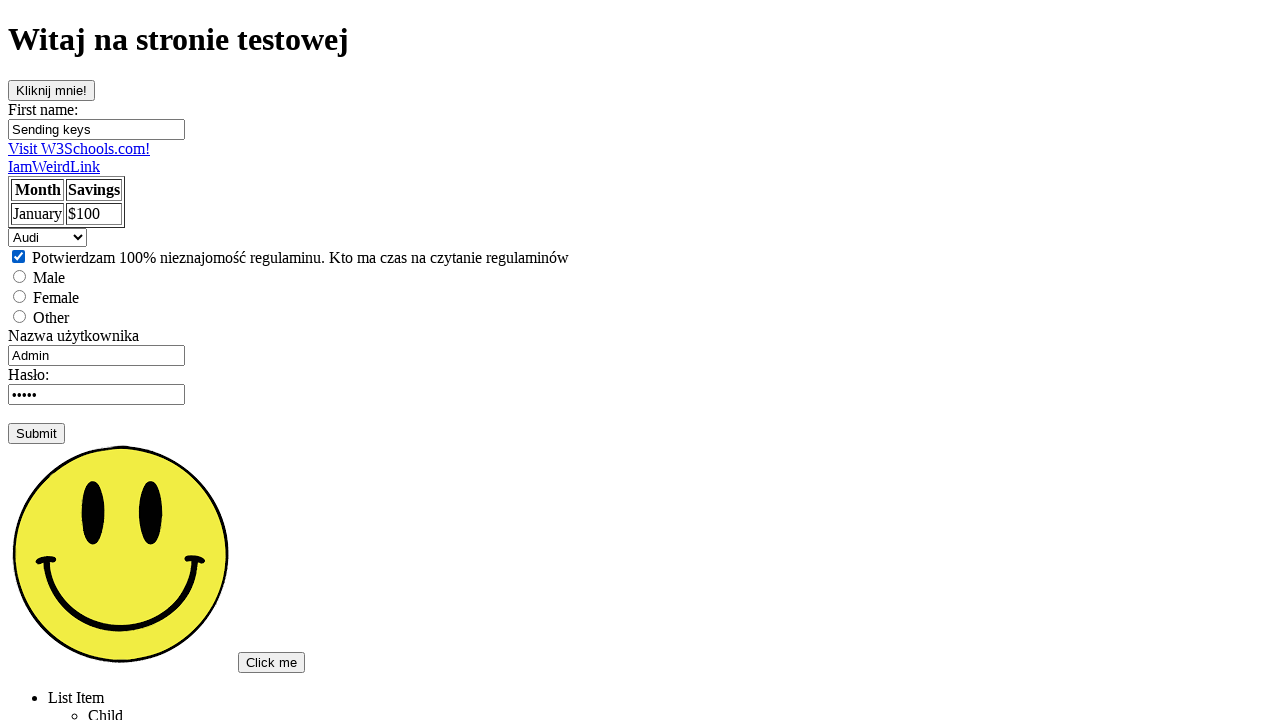

Clicked male radio button at (20, 276) on input[value='male']
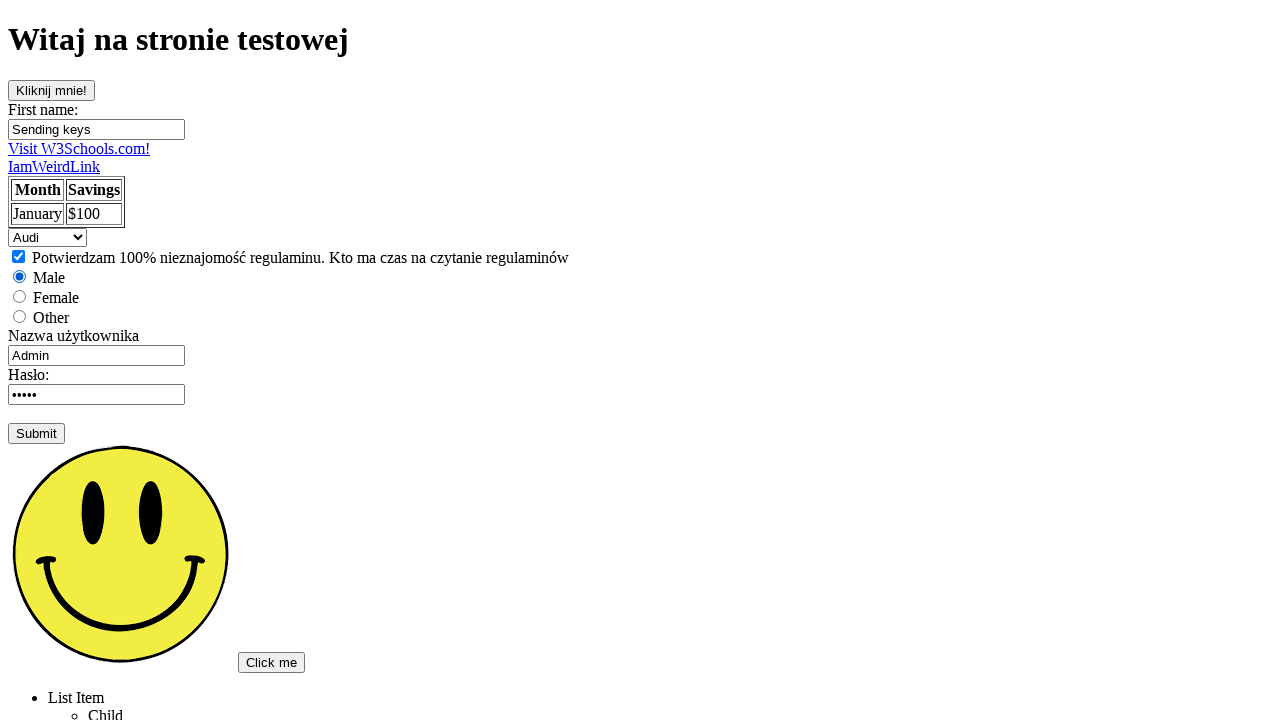

Selected 'volvo' from car dropdown on select
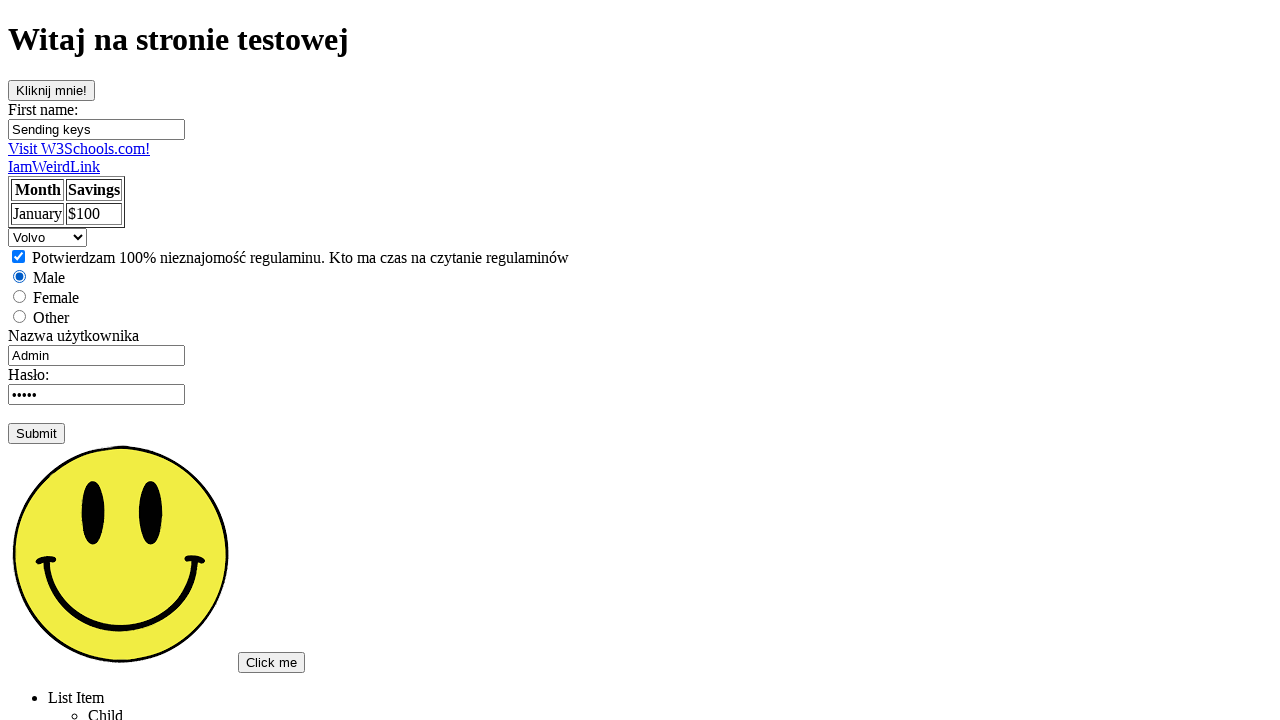

Waited 500ms for dropdown to update
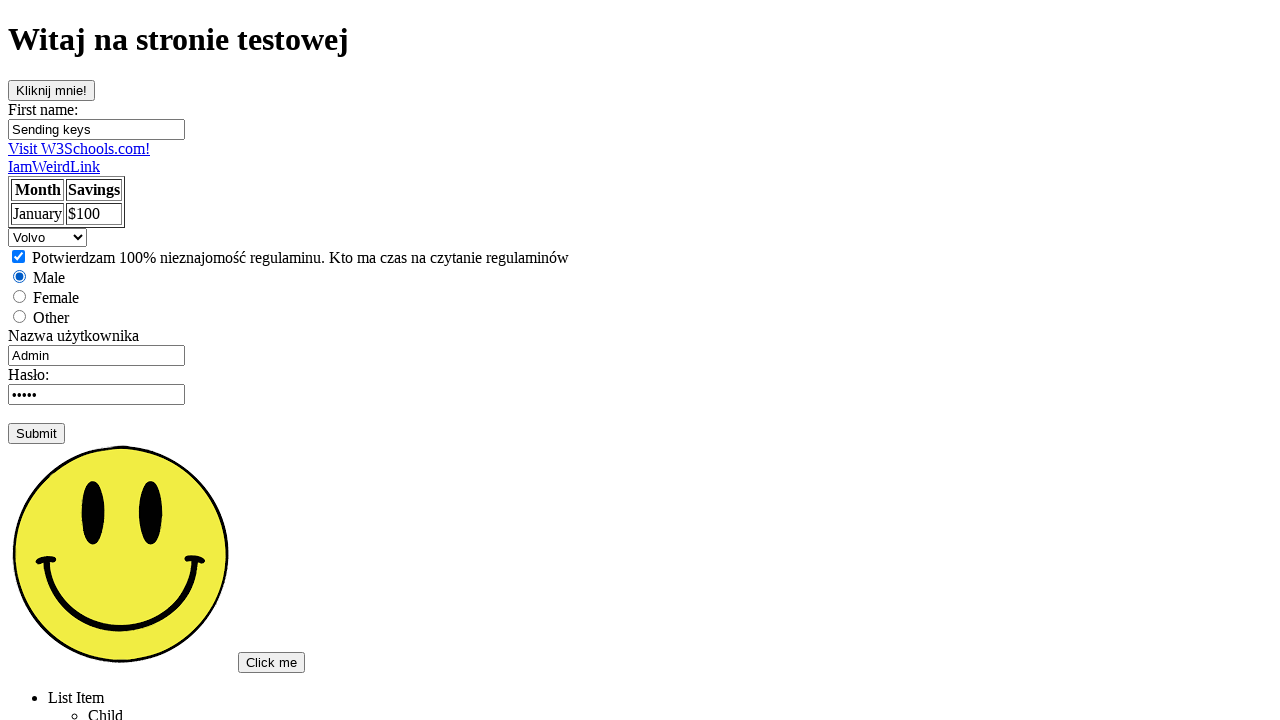

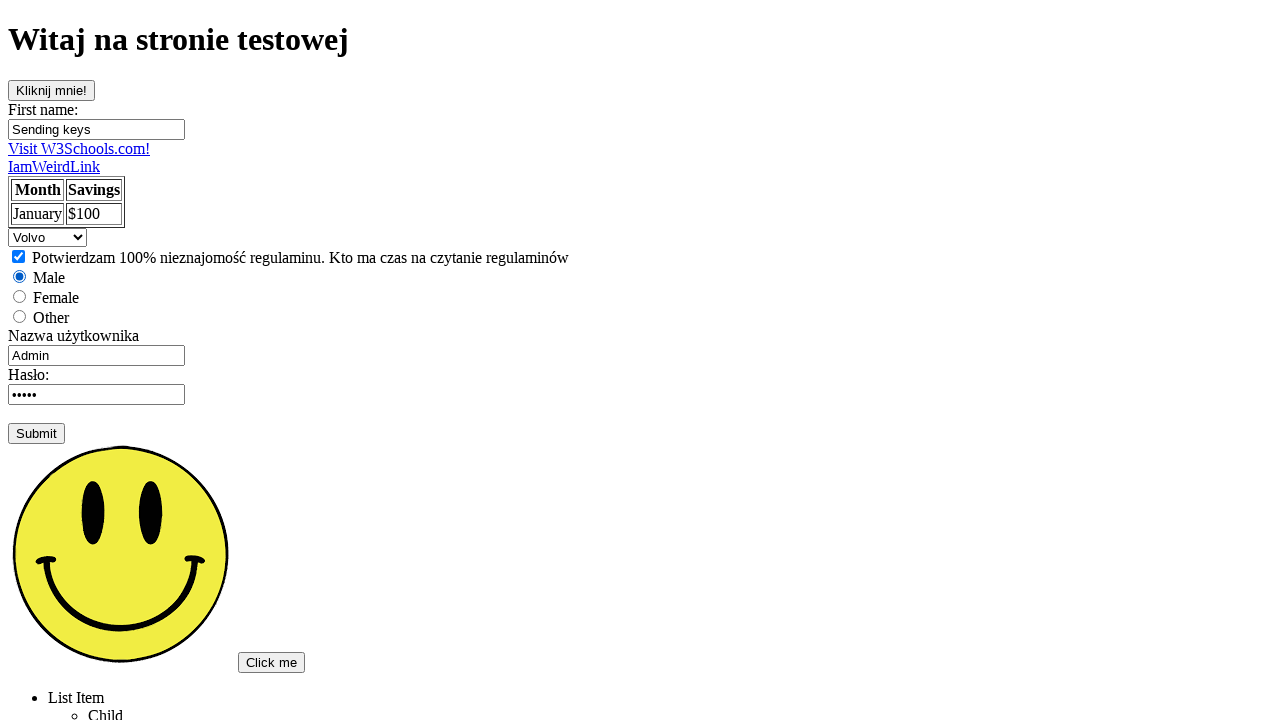